Tests the product browsing flow by navigating to the Monitors category, selecting an Apple monitor product, and adding it to the shopping cart on a demo e-commerce site.

Starting URL: https://www.demoblaze.com/

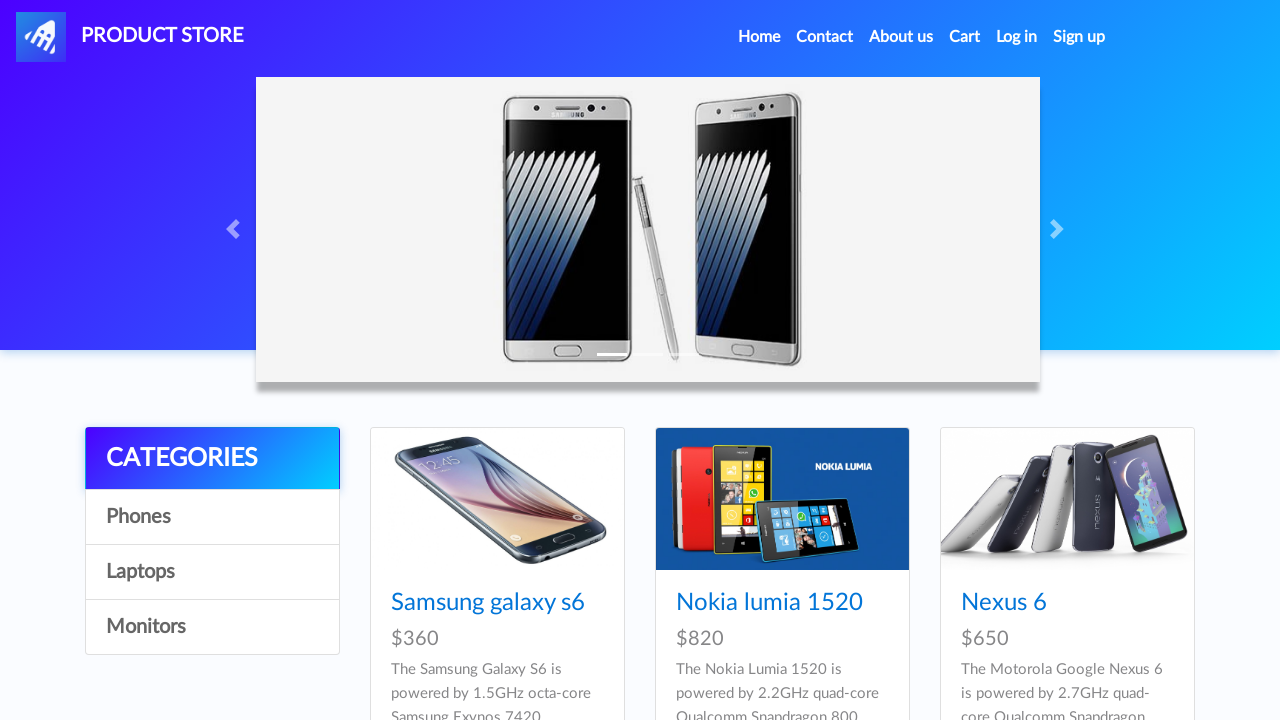

Clicked on Monitors category at (212, 627) on text=Monitors
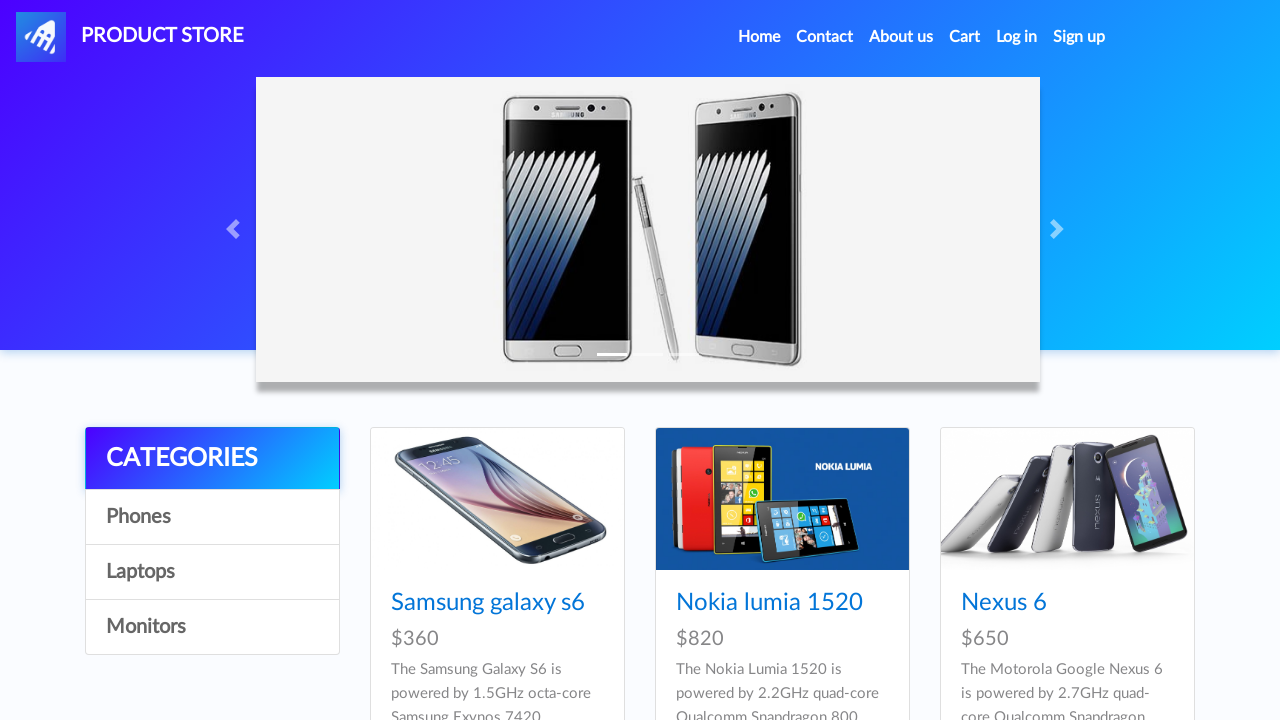

Waited for Apple monitor 24 product to load
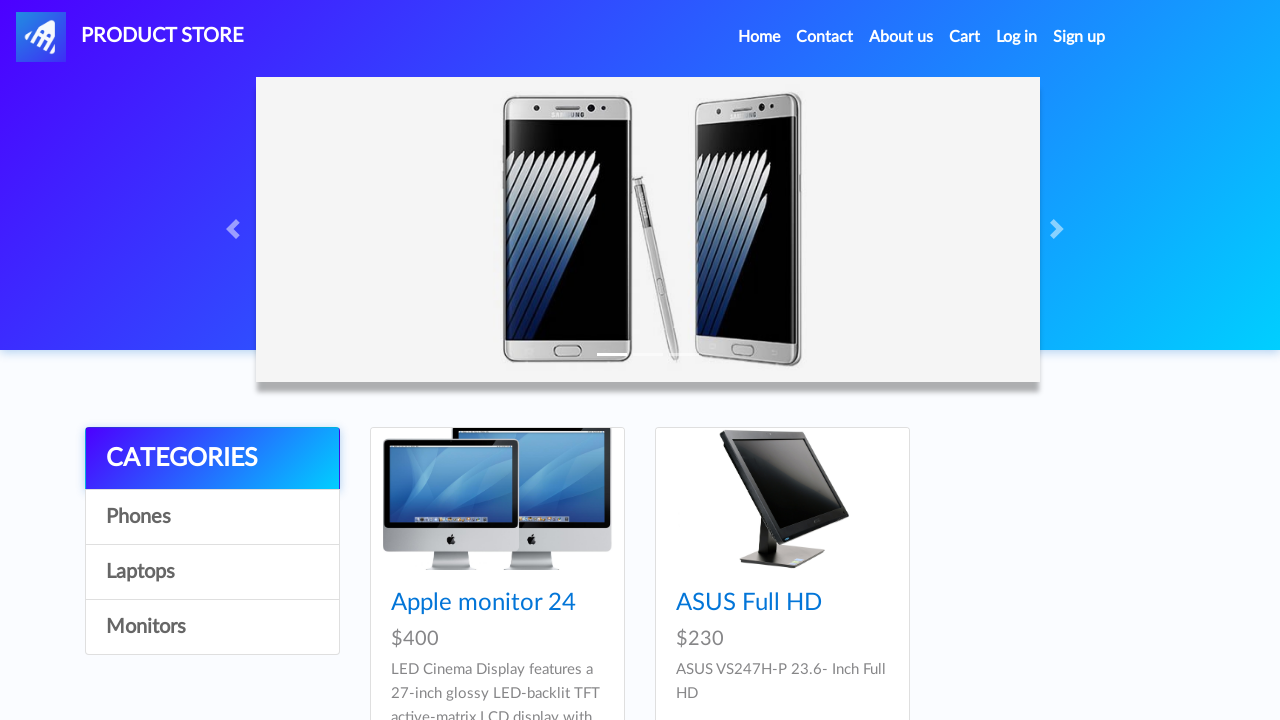

Clicked on Apple monitor 24 product at (484, 603) on text=Apple monitor 24
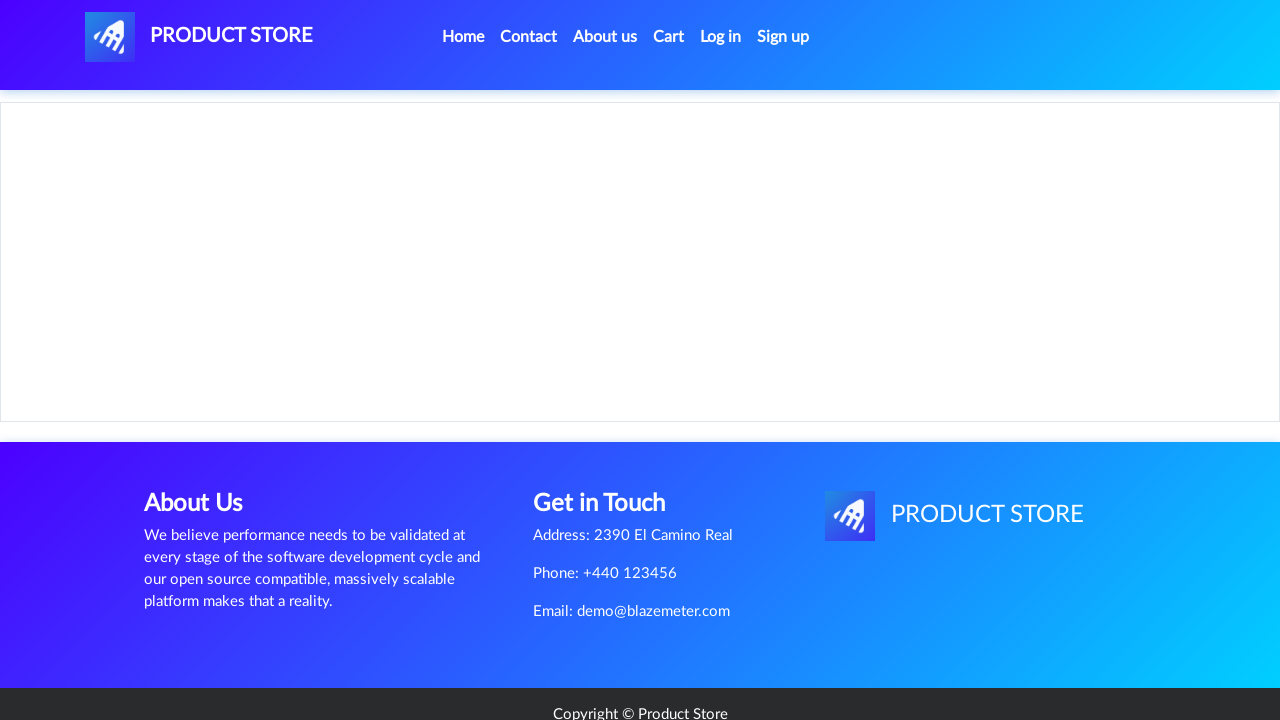

Waited for product page to load with Add to cart button
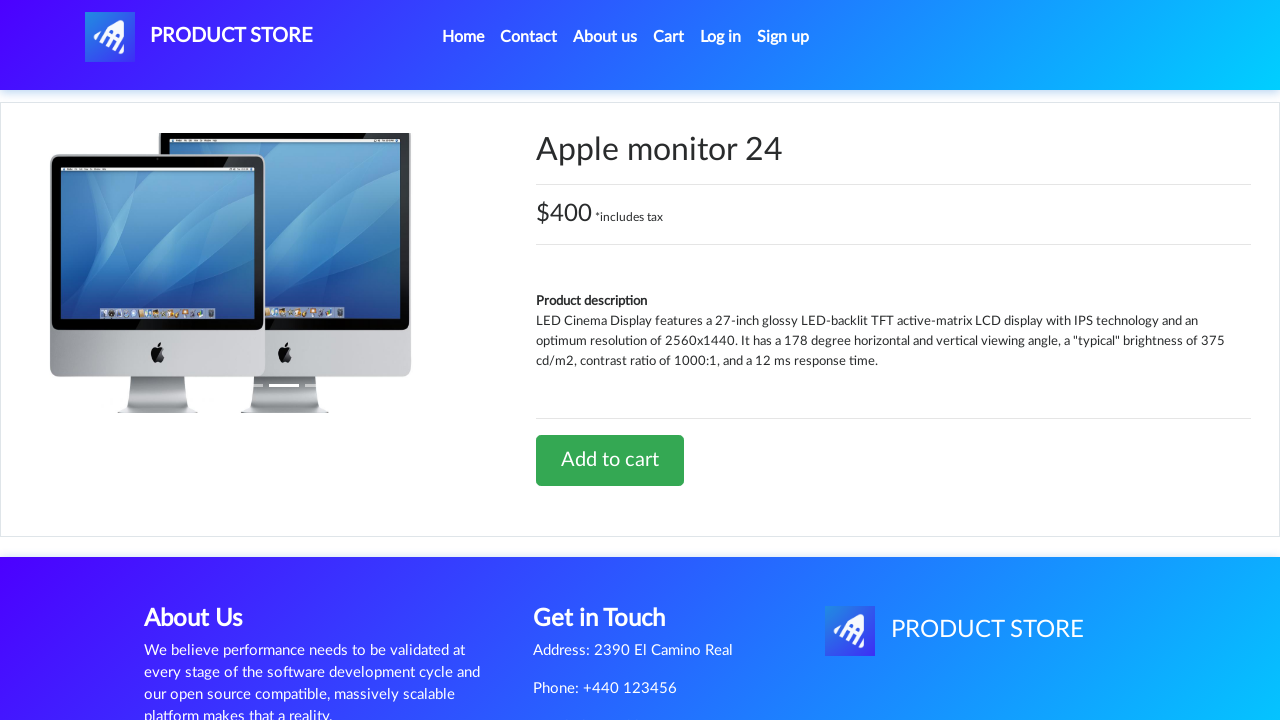

Clicked Add to cart button to add Apple monitor 24 to shopping cart at (610, 460) on text=Add to cart
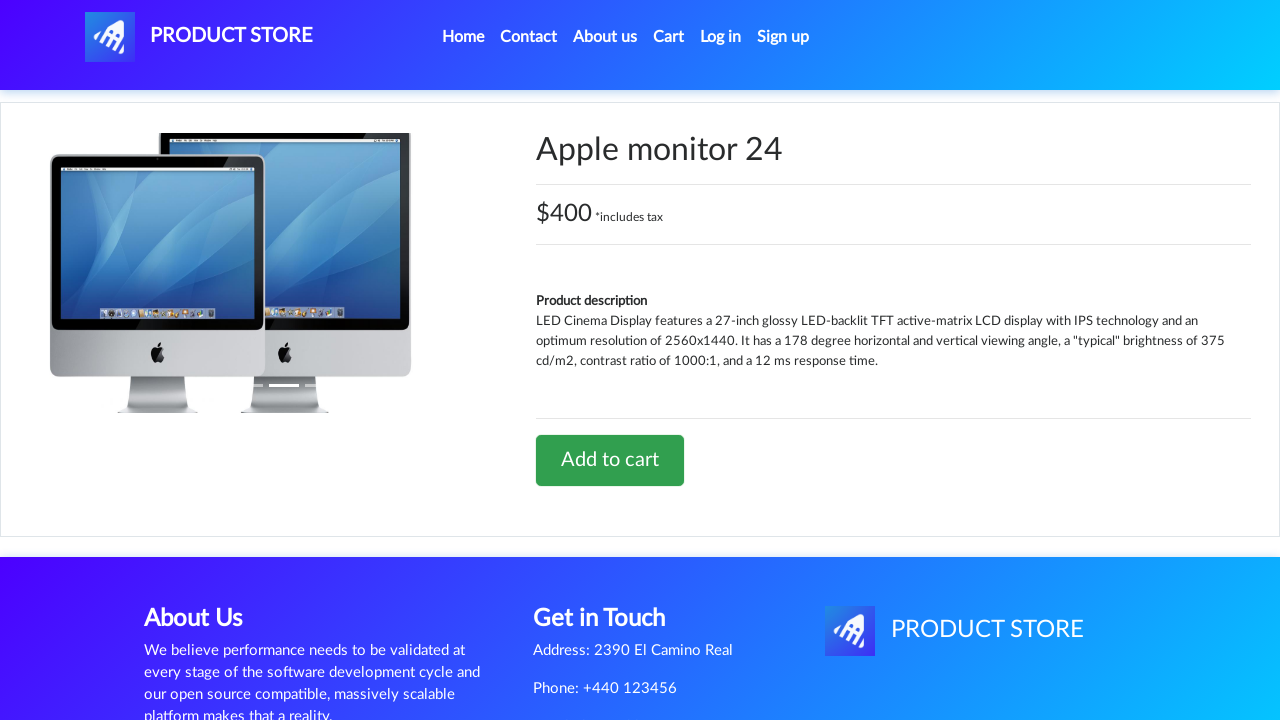

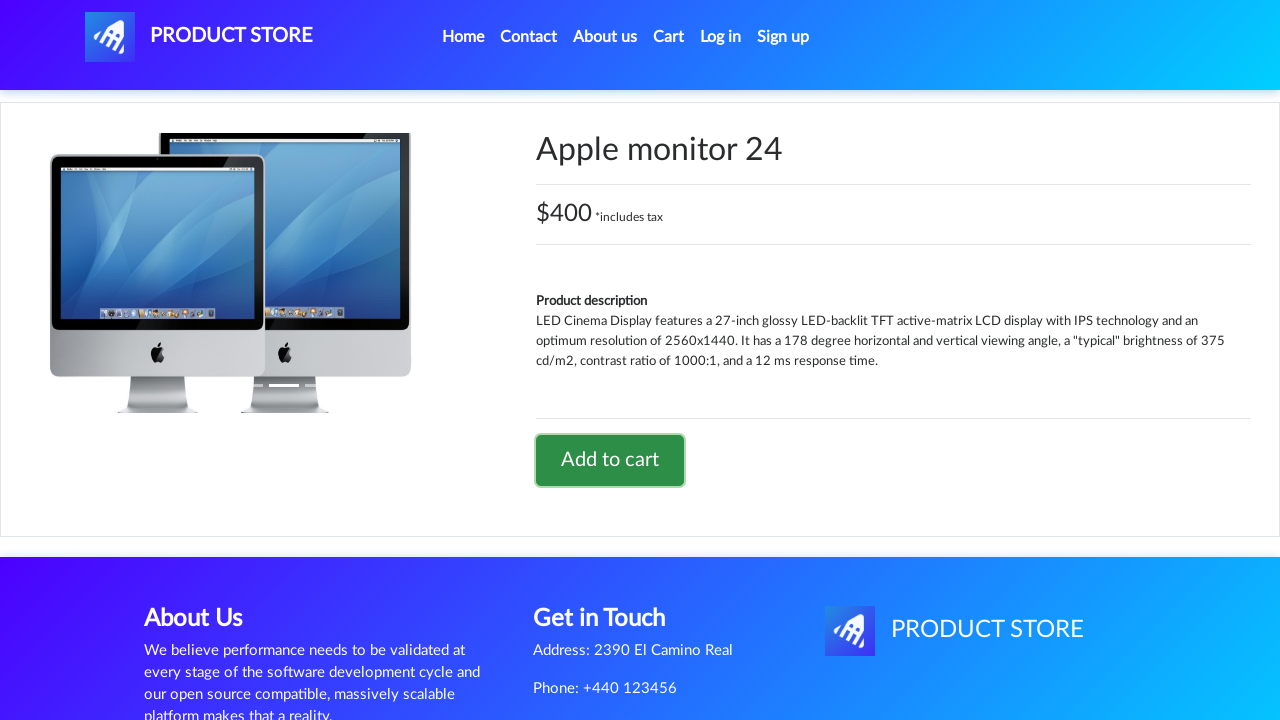